Navigates to Hacker News homepage and verifies that posts are displayed, then clicks the "More" link to navigate to the next page of posts.

Starting URL: https://news.ycombinator.com/

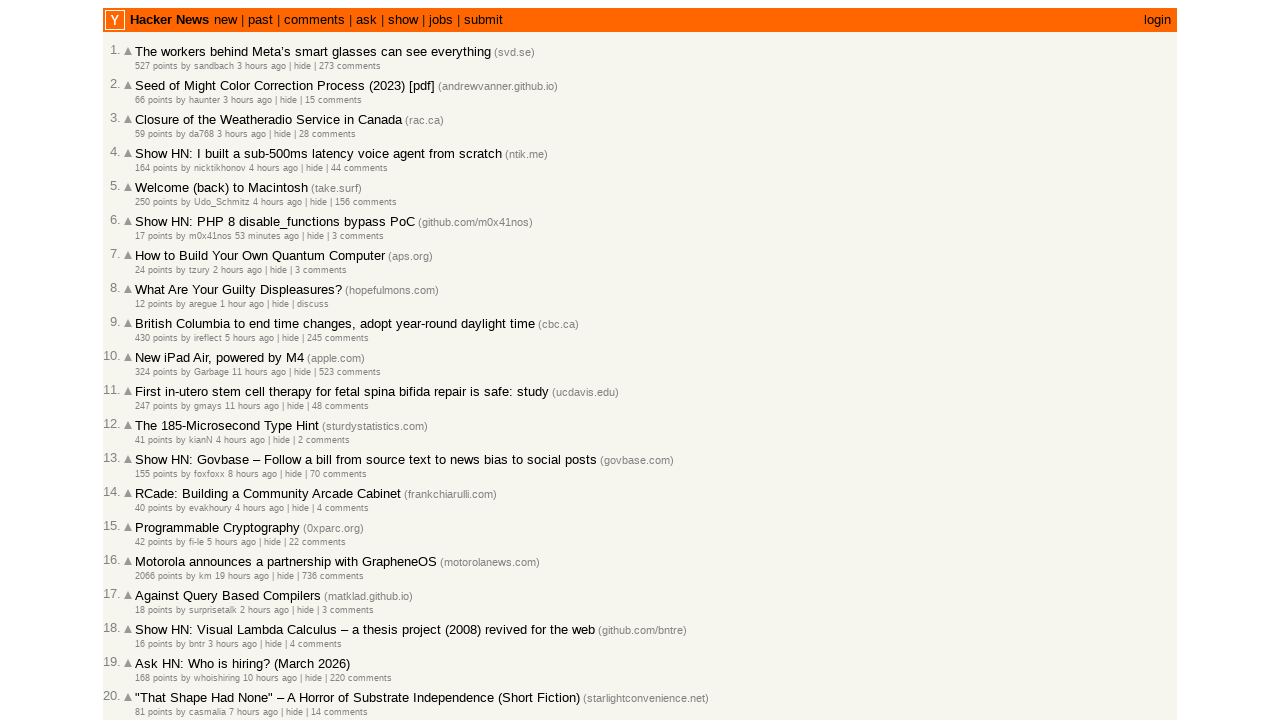

Waited for posts to load on Hacker News homepage
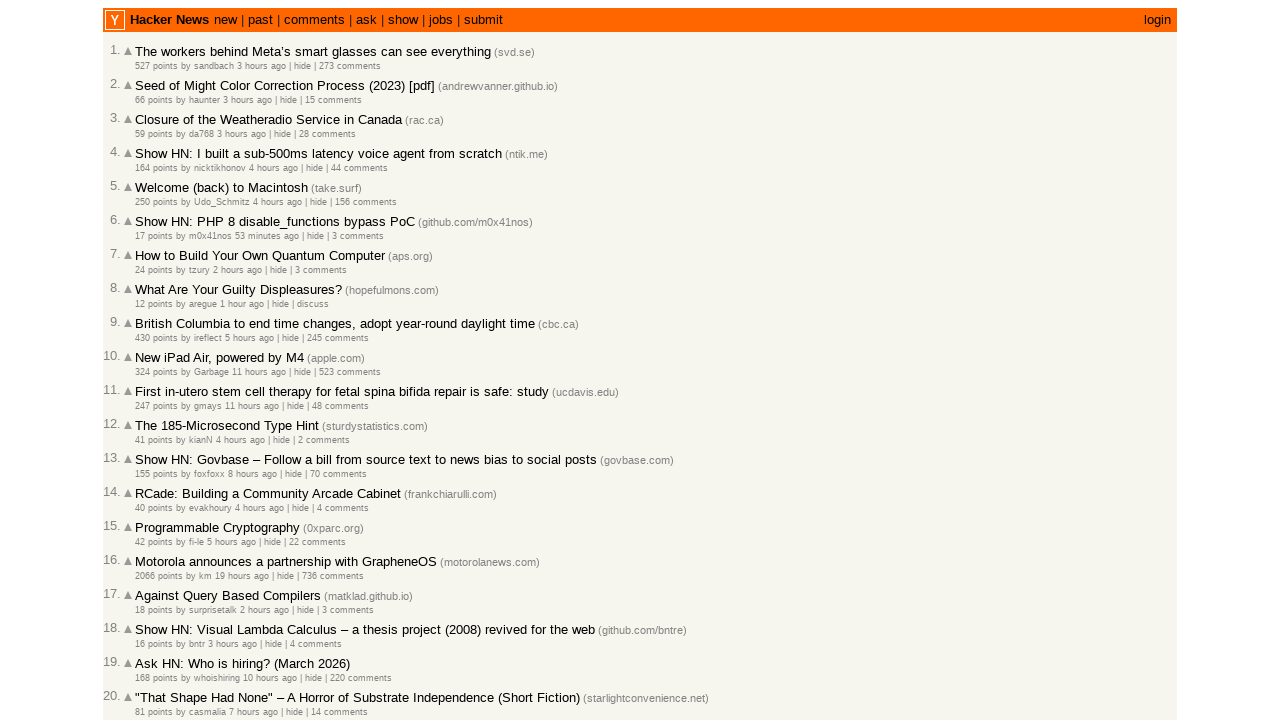

Located all posts on the page
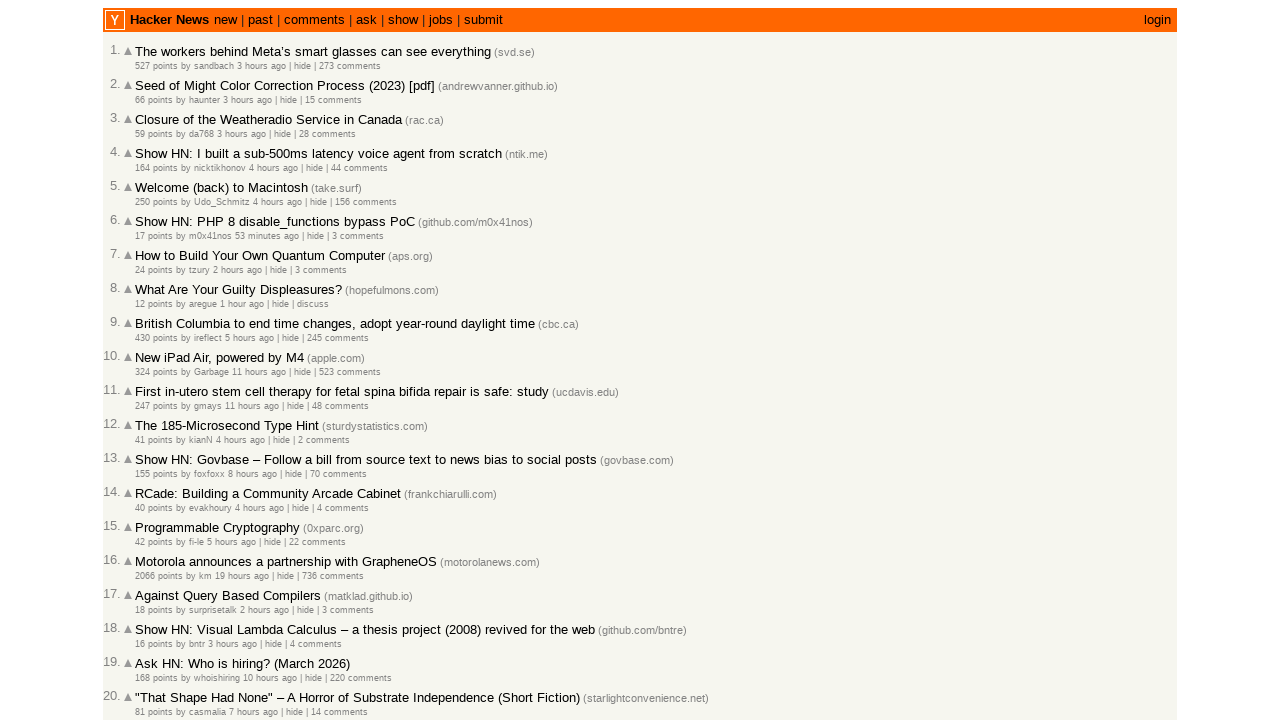

Verified that posts are displayed on the page
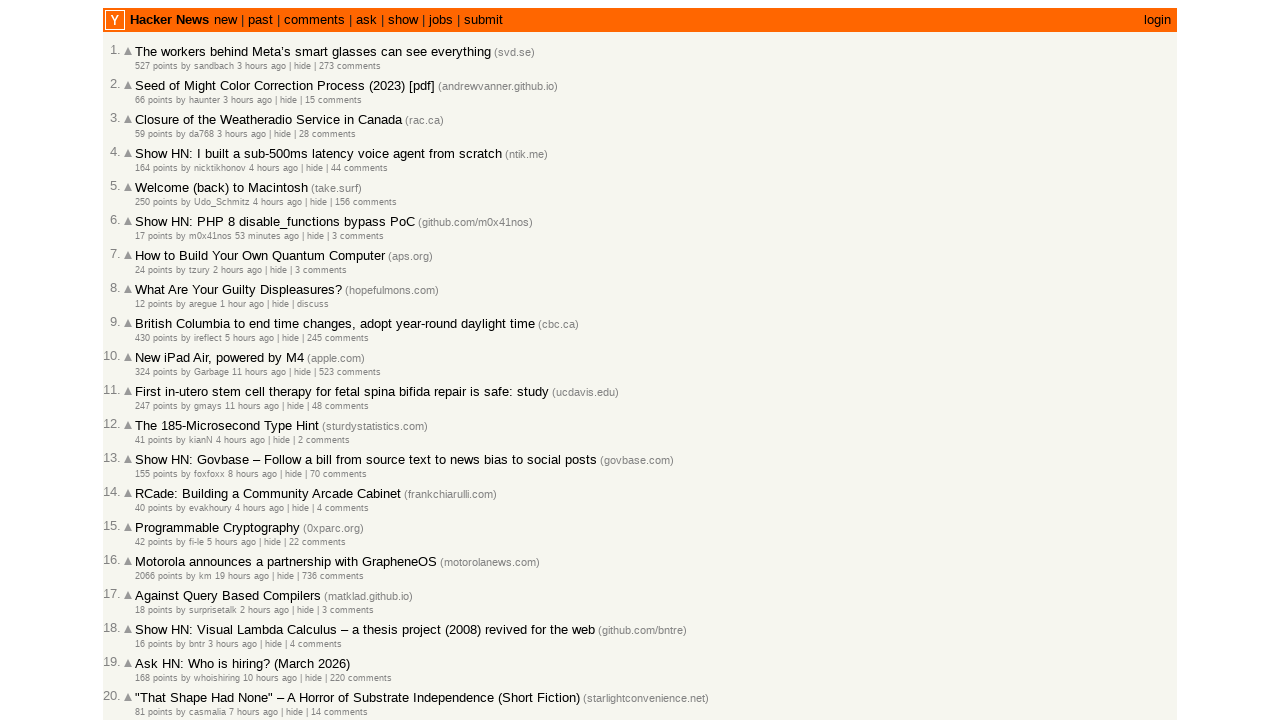

Clicked the 'More' link to navigate to the next page at (149, 616) on .morelink
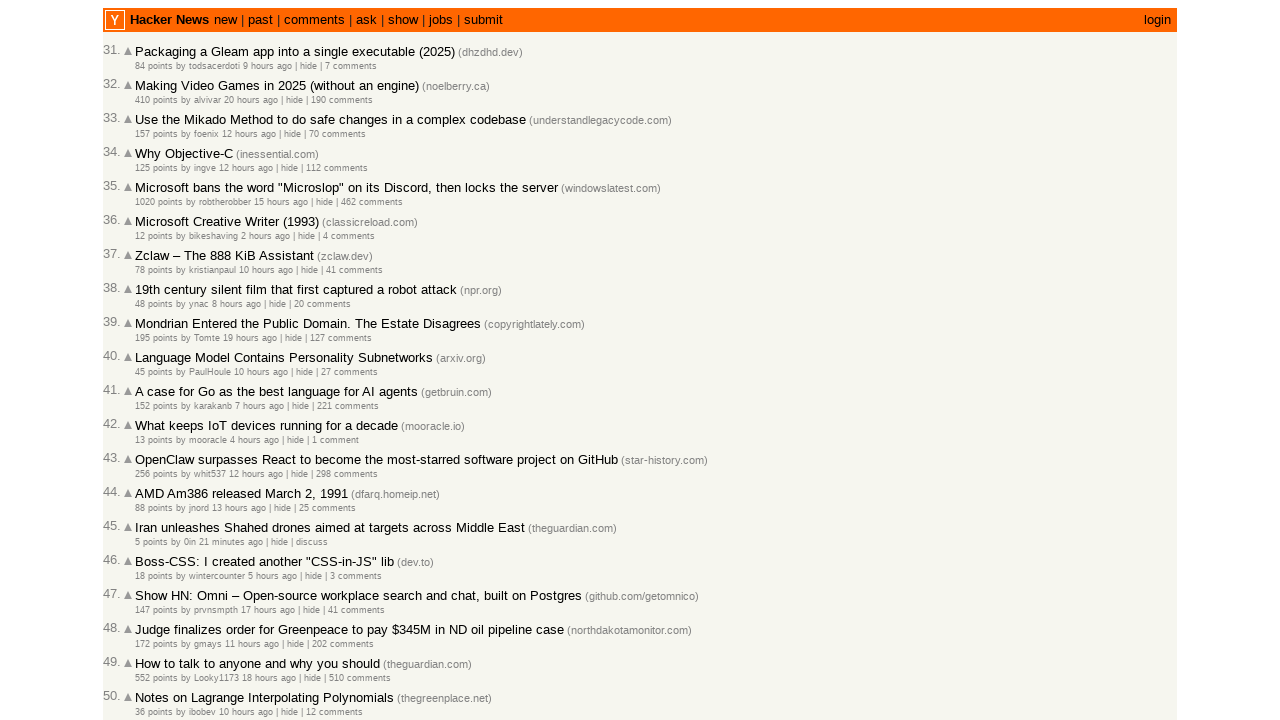

Waited for posts to load on the next page
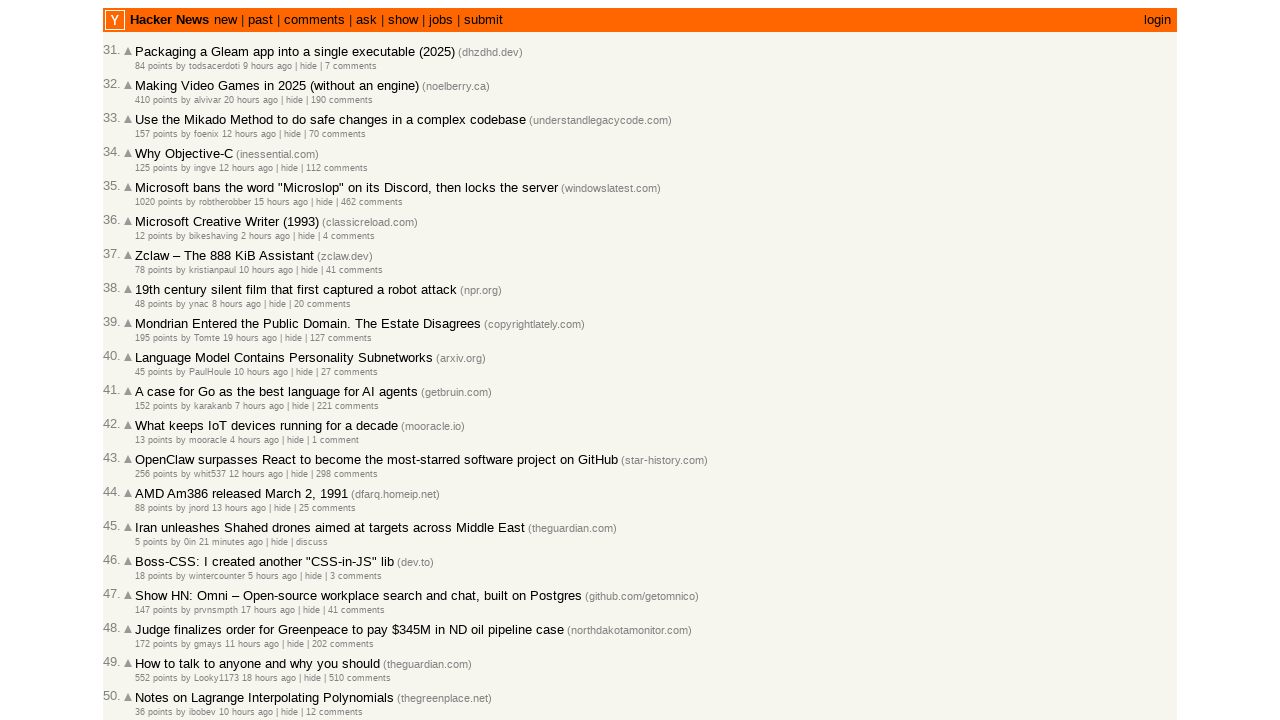

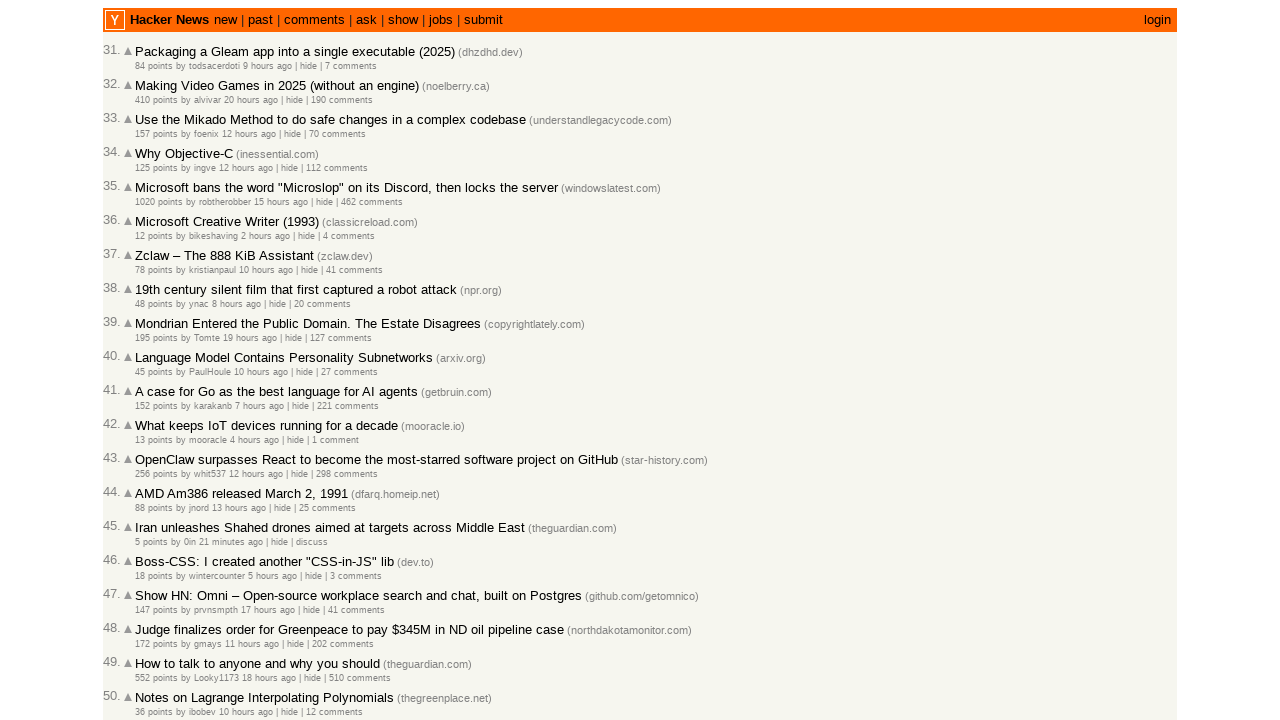